Waits for price to reach $100, books an item, and solves a mathematical captcha by calculating a logarithmic expression

Starting URL: http://suninjuly.github.io/explicit_wait2.html

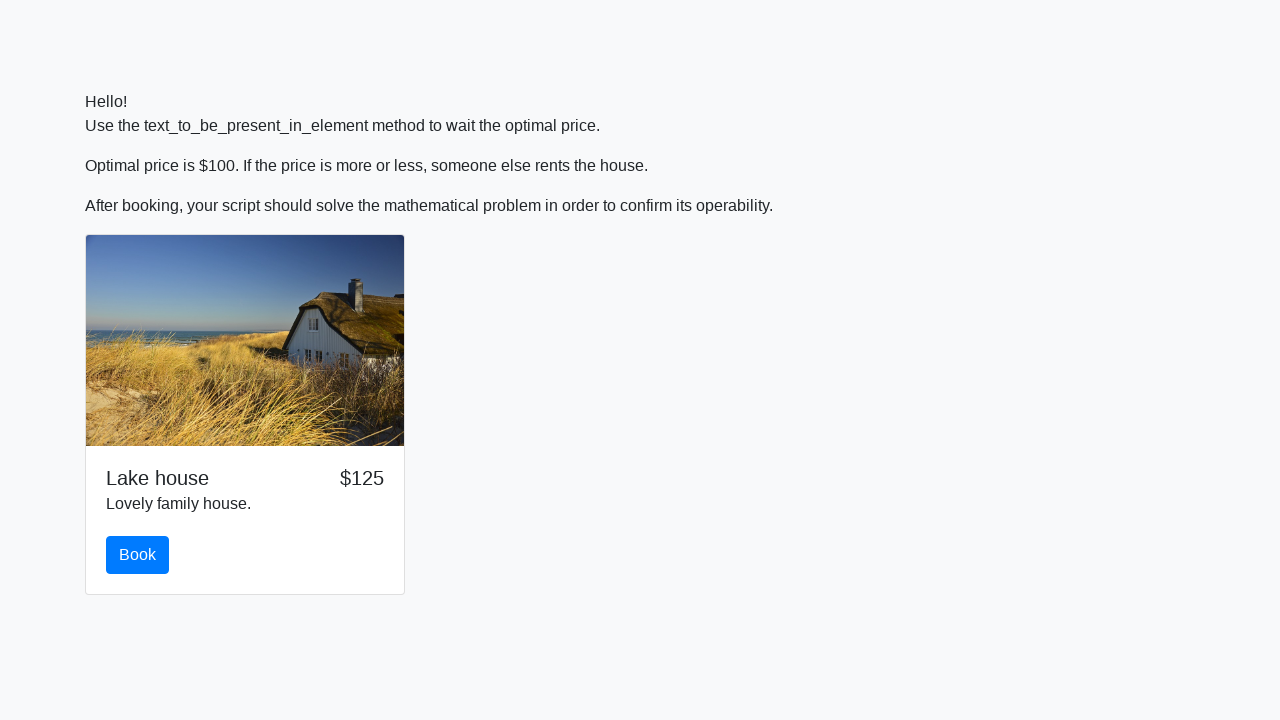

Waited for price to reach $100
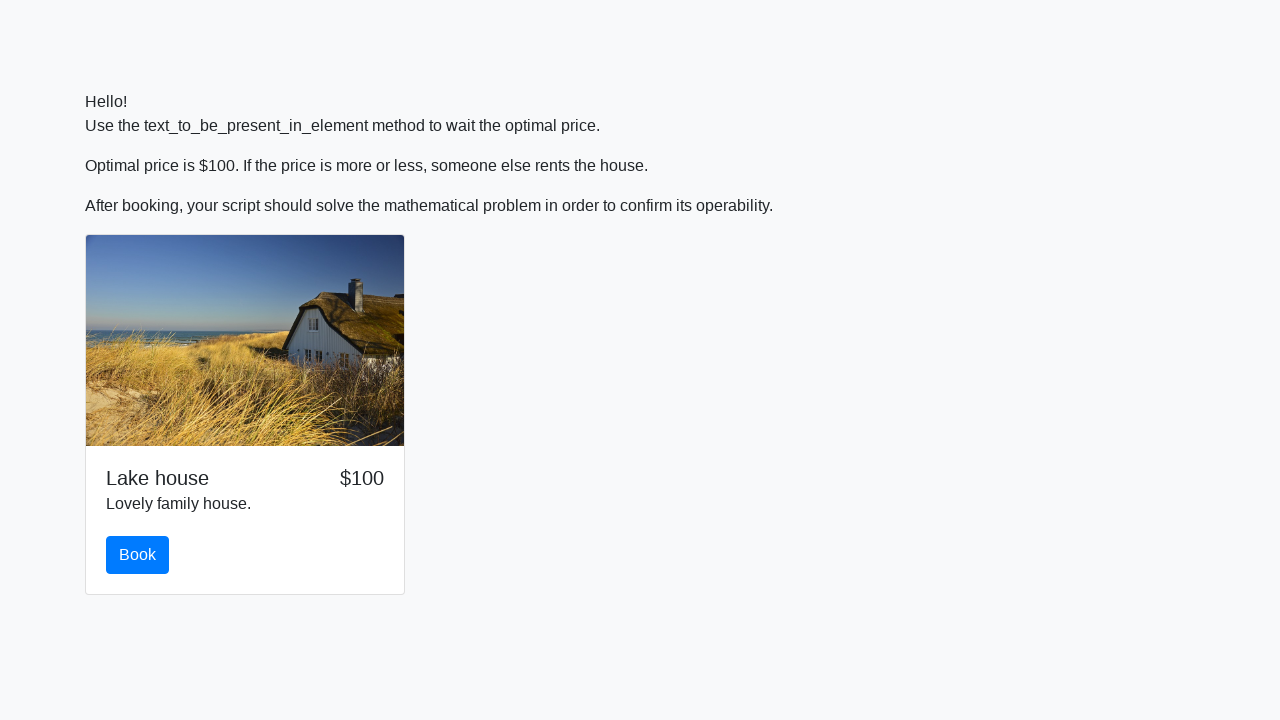

Clicked the book button at (138, 555) on #book
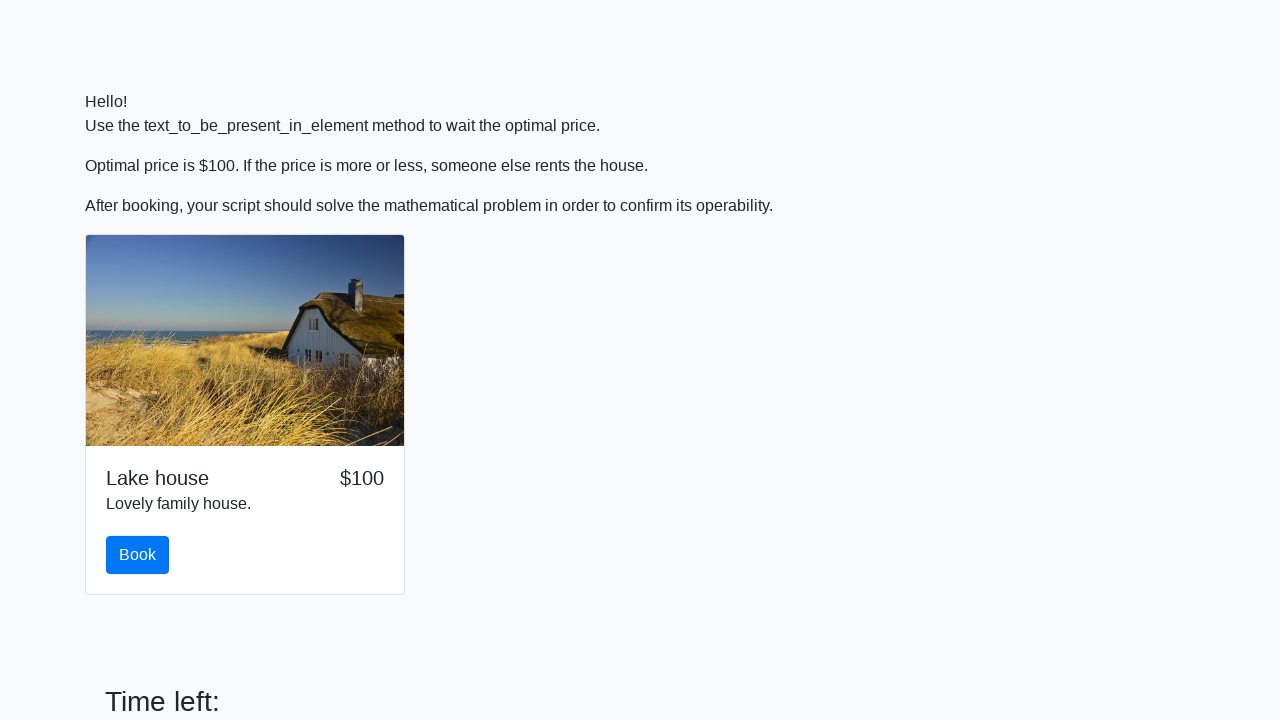

Retrieved input value for calculation: 362
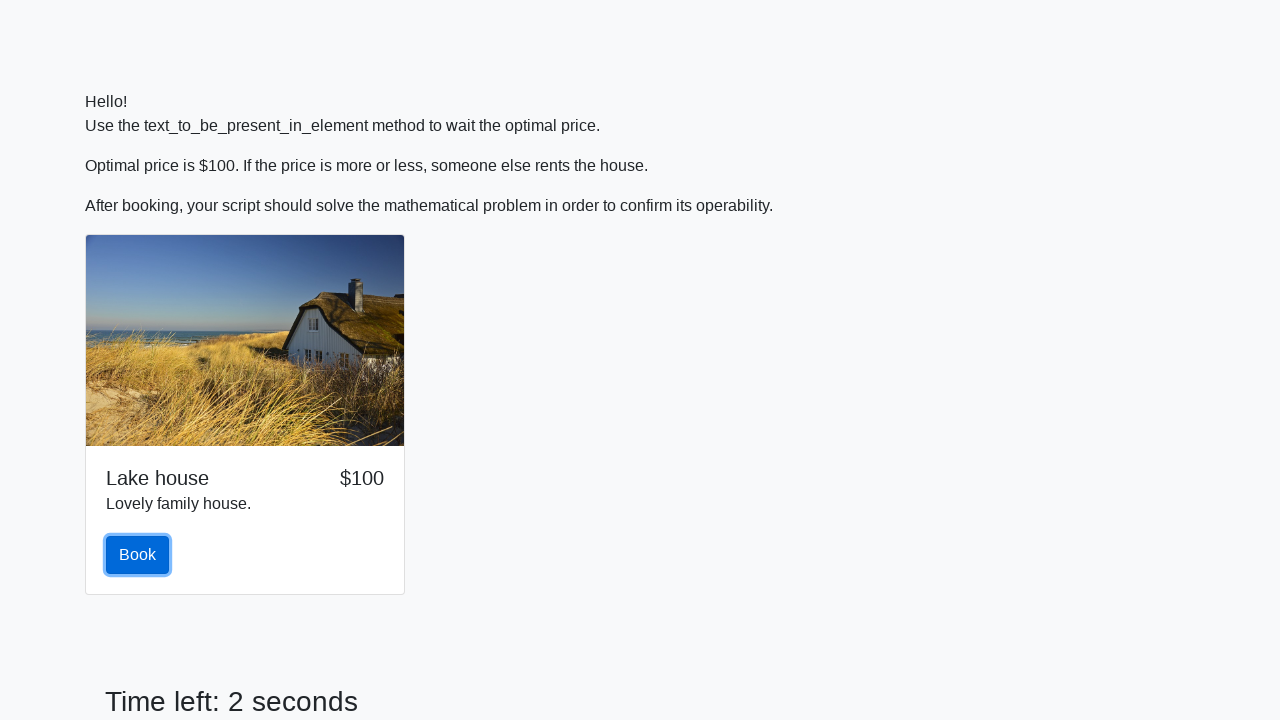

Calculated logarithmic expression result: 2.064849581451936
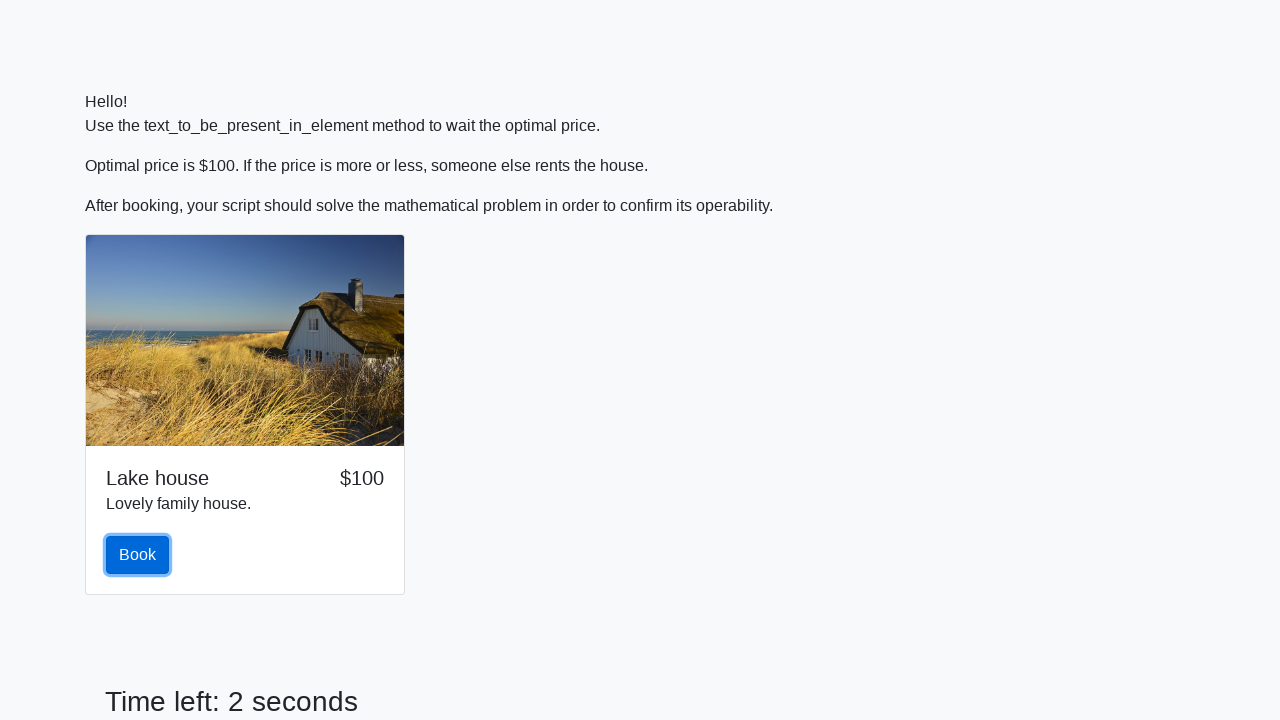

Filled answer field with calculated value: 2.064849581451936 on #answer
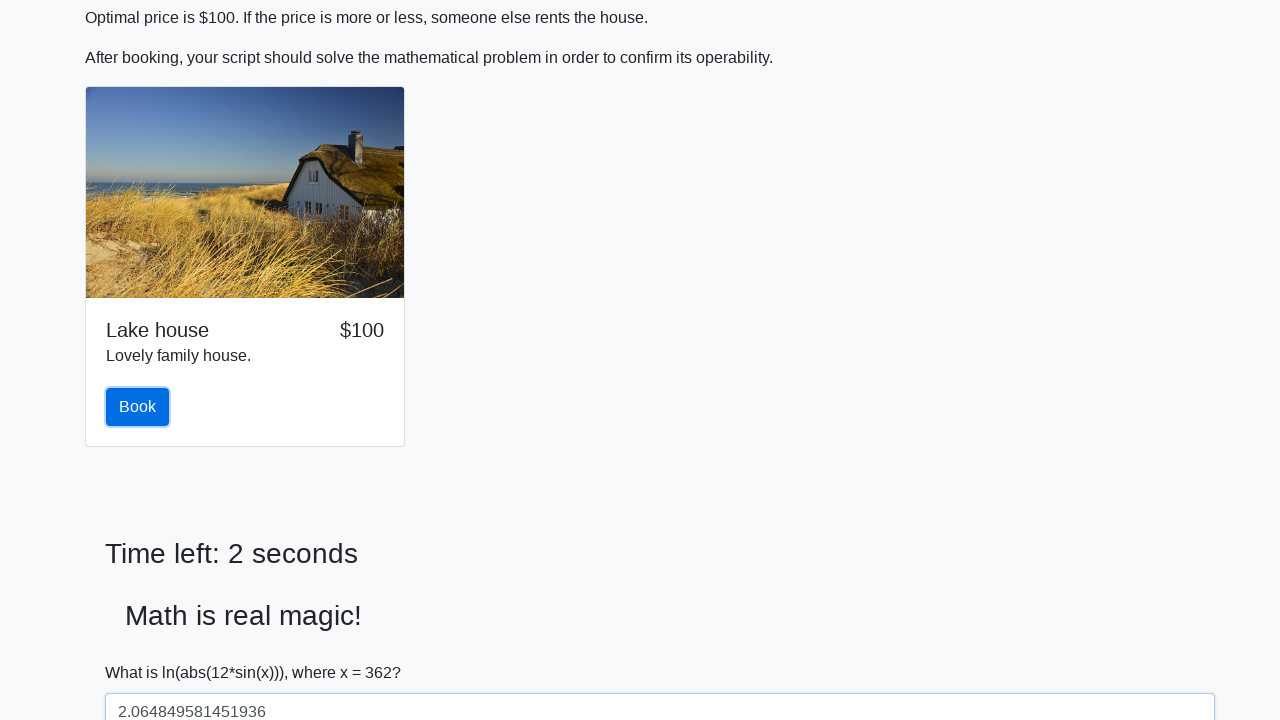

Clicked solve button to submit captcha answer at (143, 651) on #solve
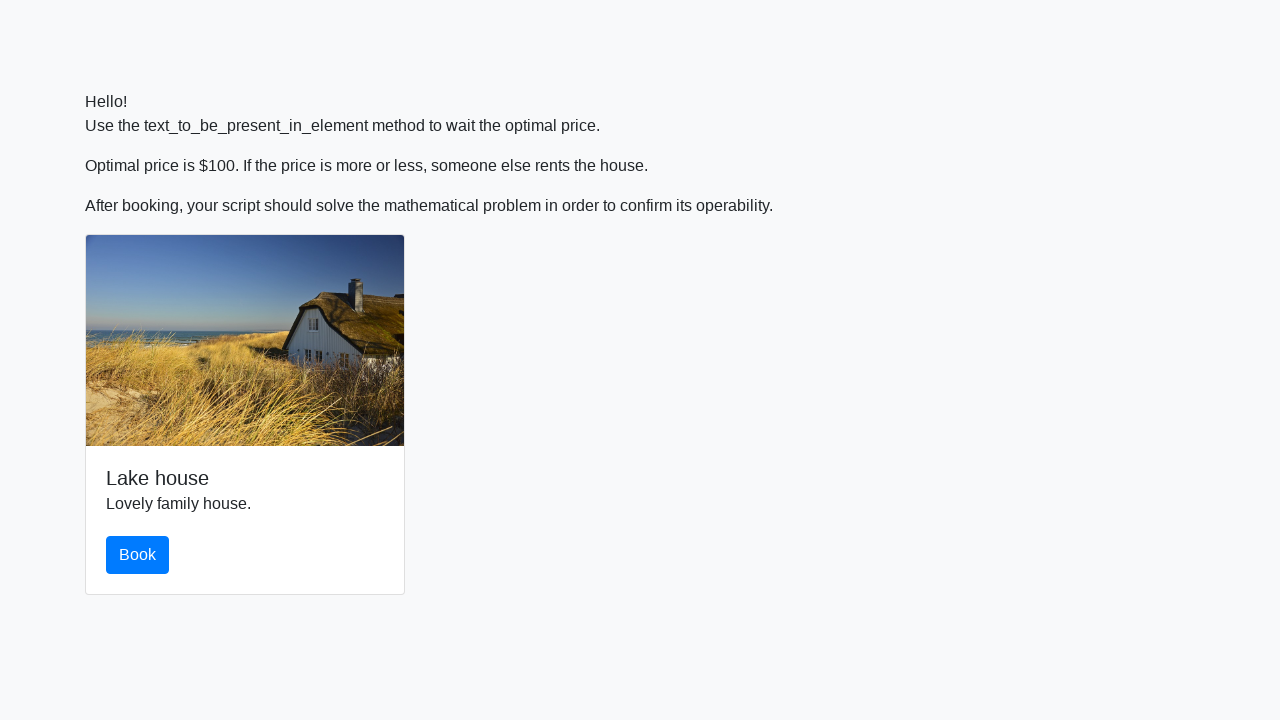

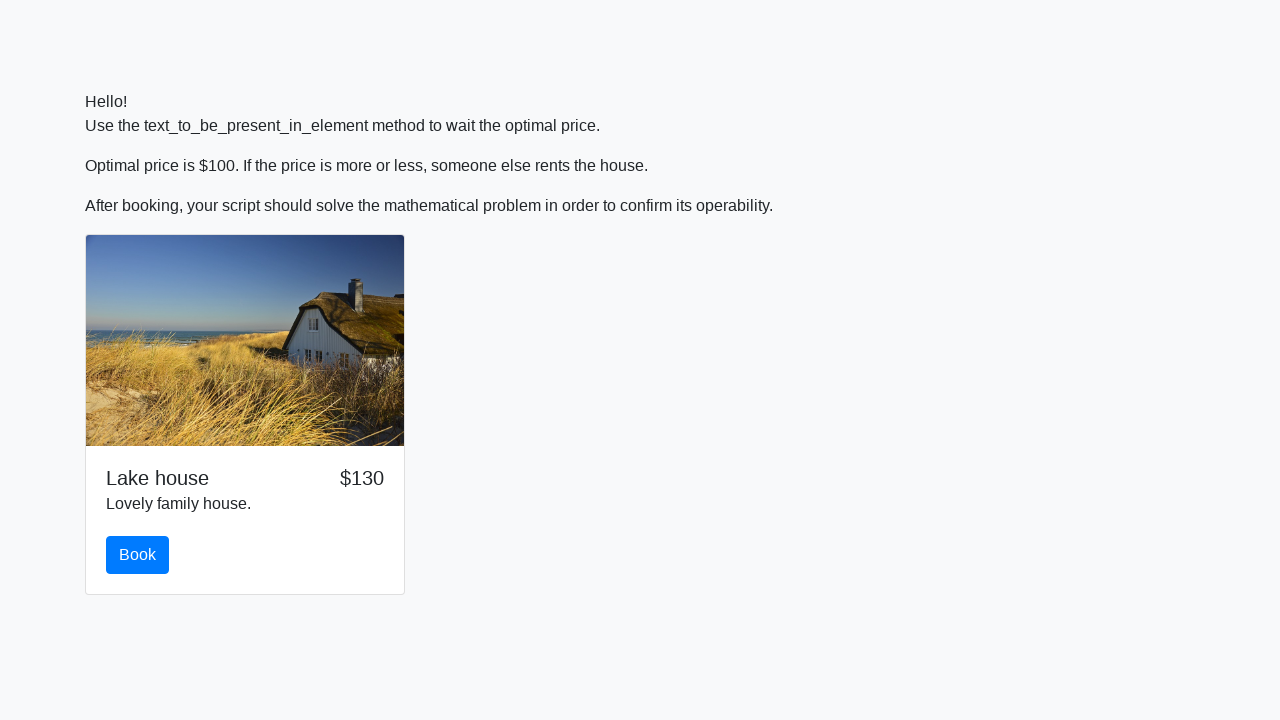